Tests clicking a button that ignores DOM click events and verifies color change

Starting URL: http://uitestingplayground.com/

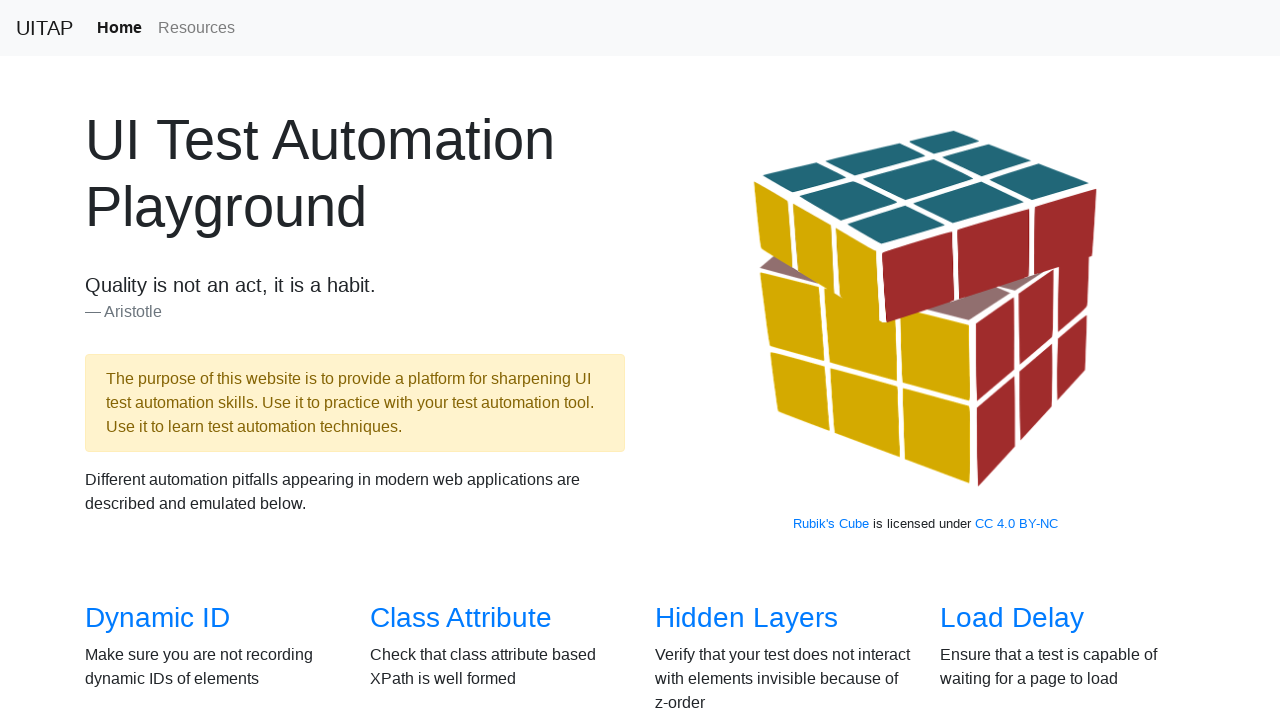

Clicked the Click link to navigate to click testing page at (685, 360) on internal:role=link[name="Click"i]
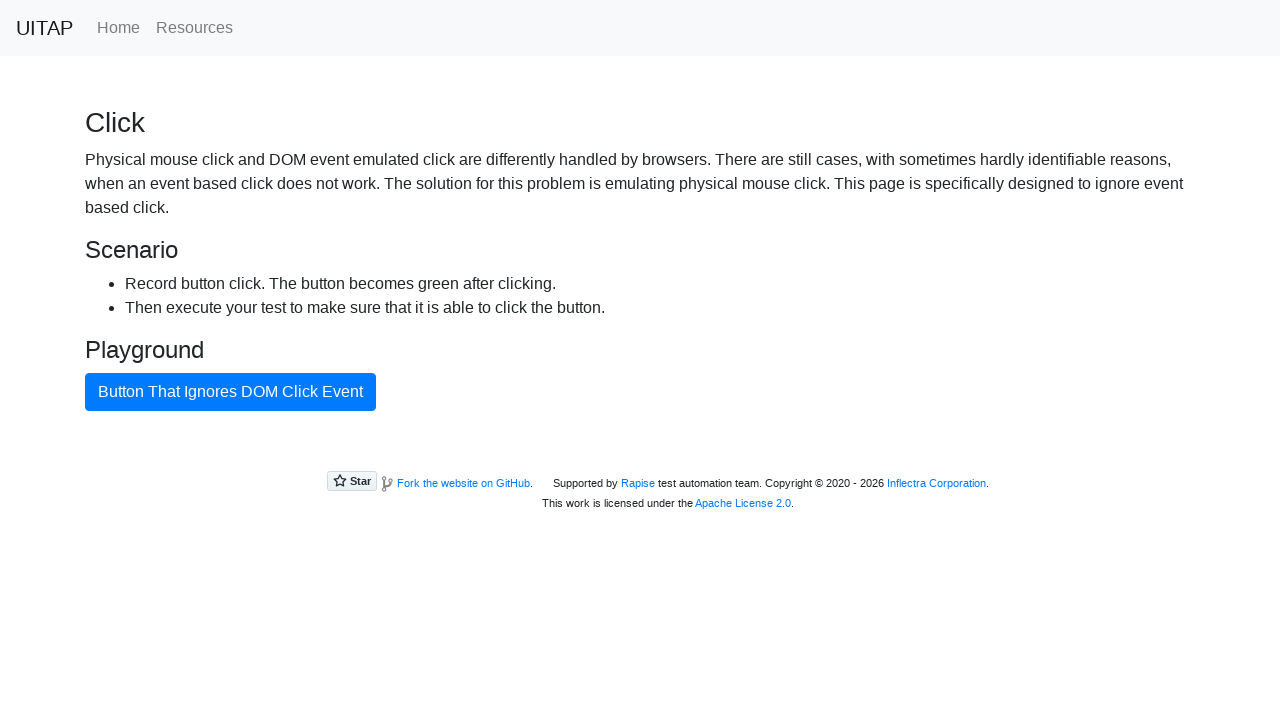

Clicked the button that ignores DOM click events at (230, 392) on internal:role=button[name="Button That Ignores DOM Click Event"i]
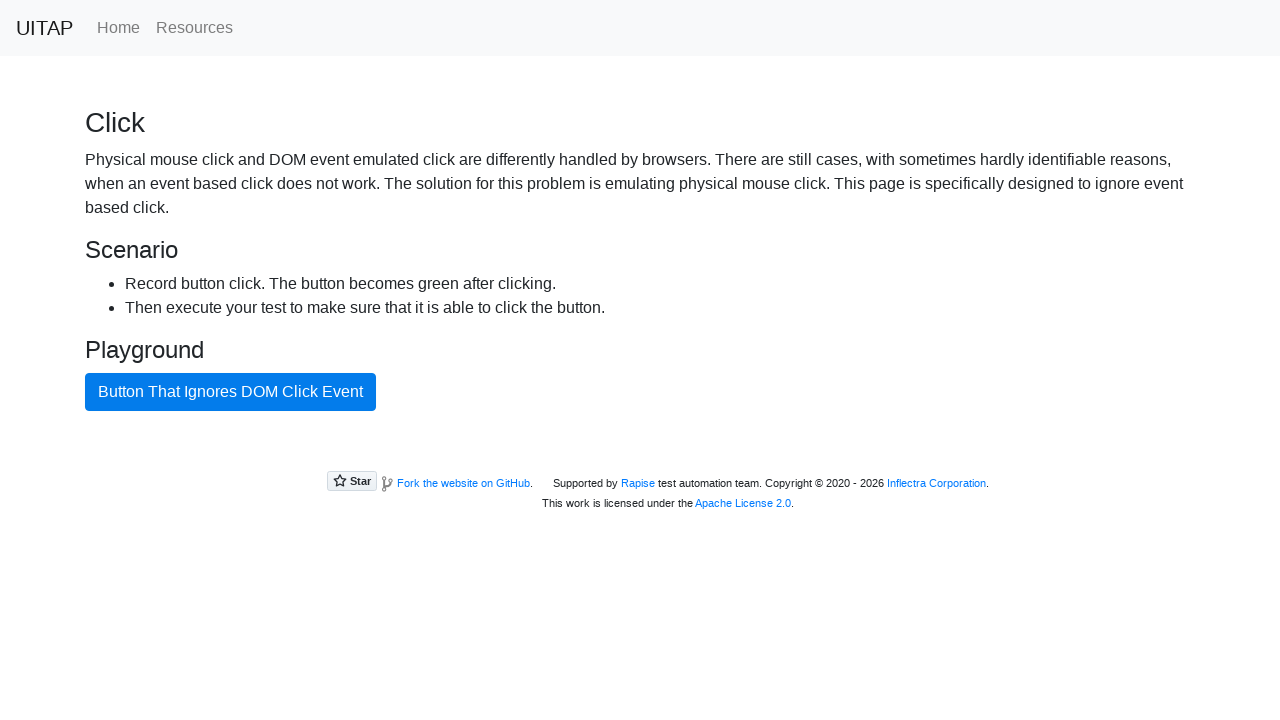

Button color changed to success state, confirming click was registered
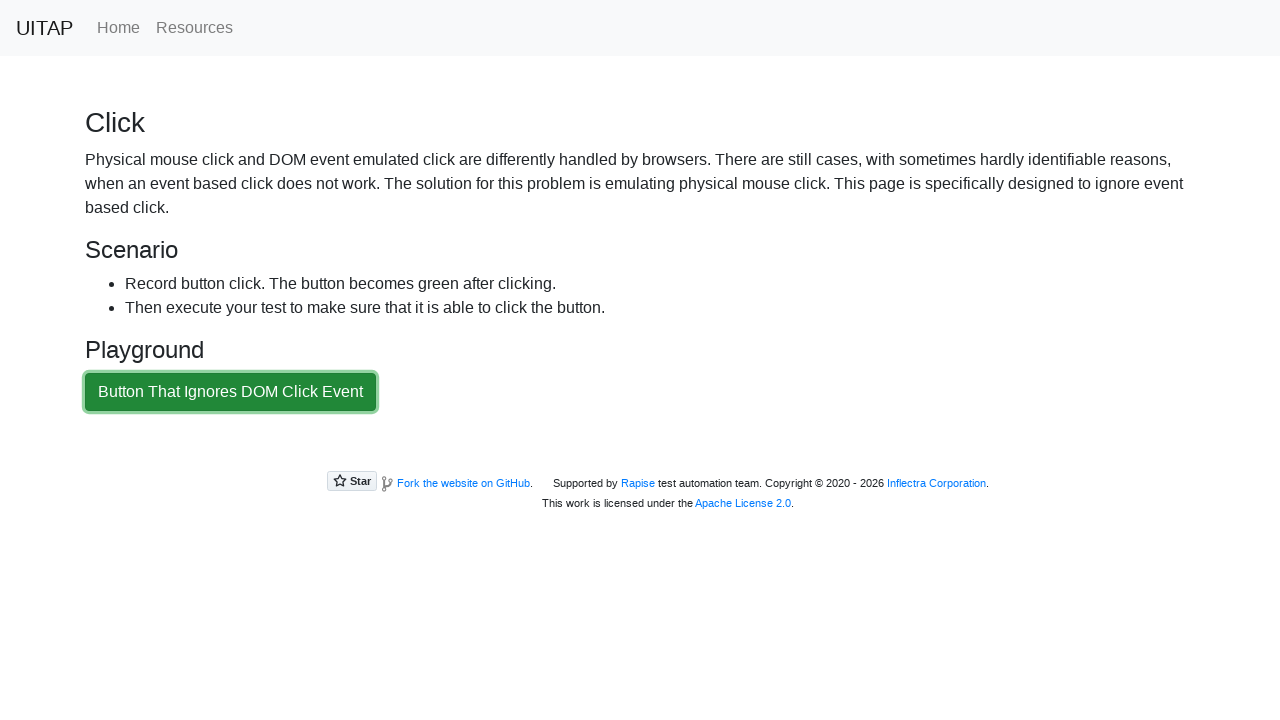

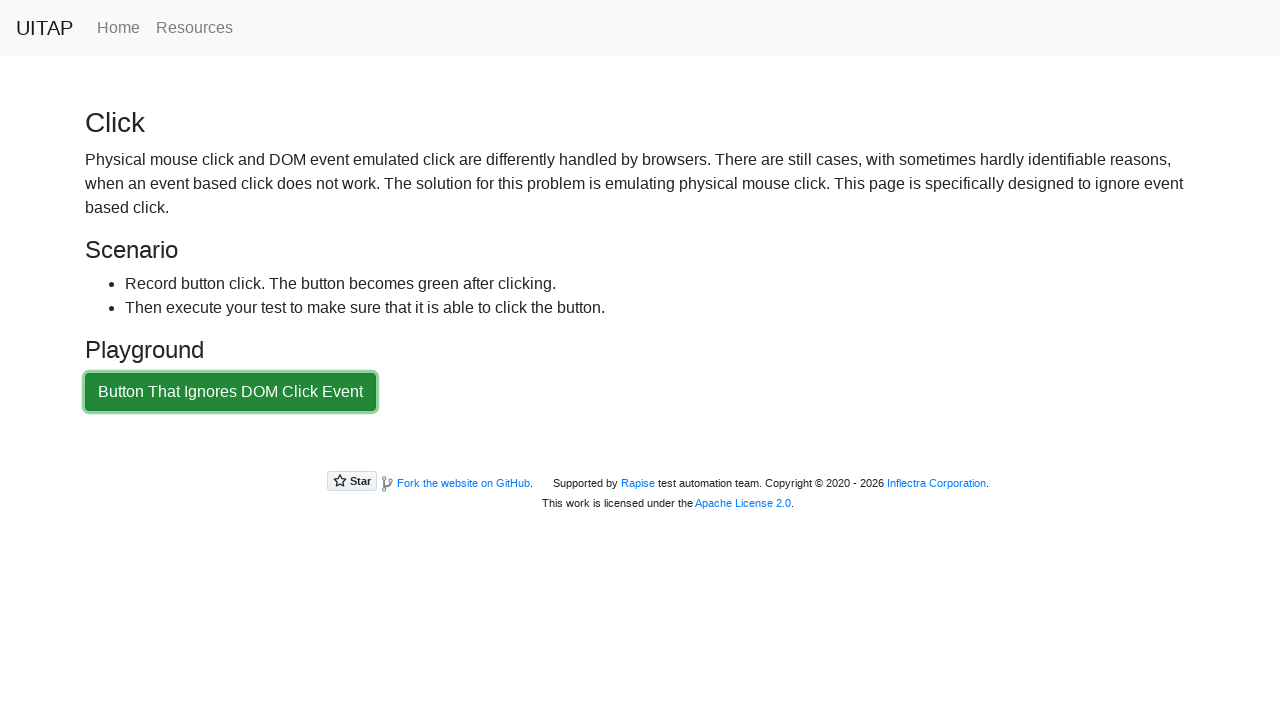